Tests basic navigation on ywart.com by clicking the login/register link, then using browser back and forward navigation buttons

Starting URL: https://www.ywart.com

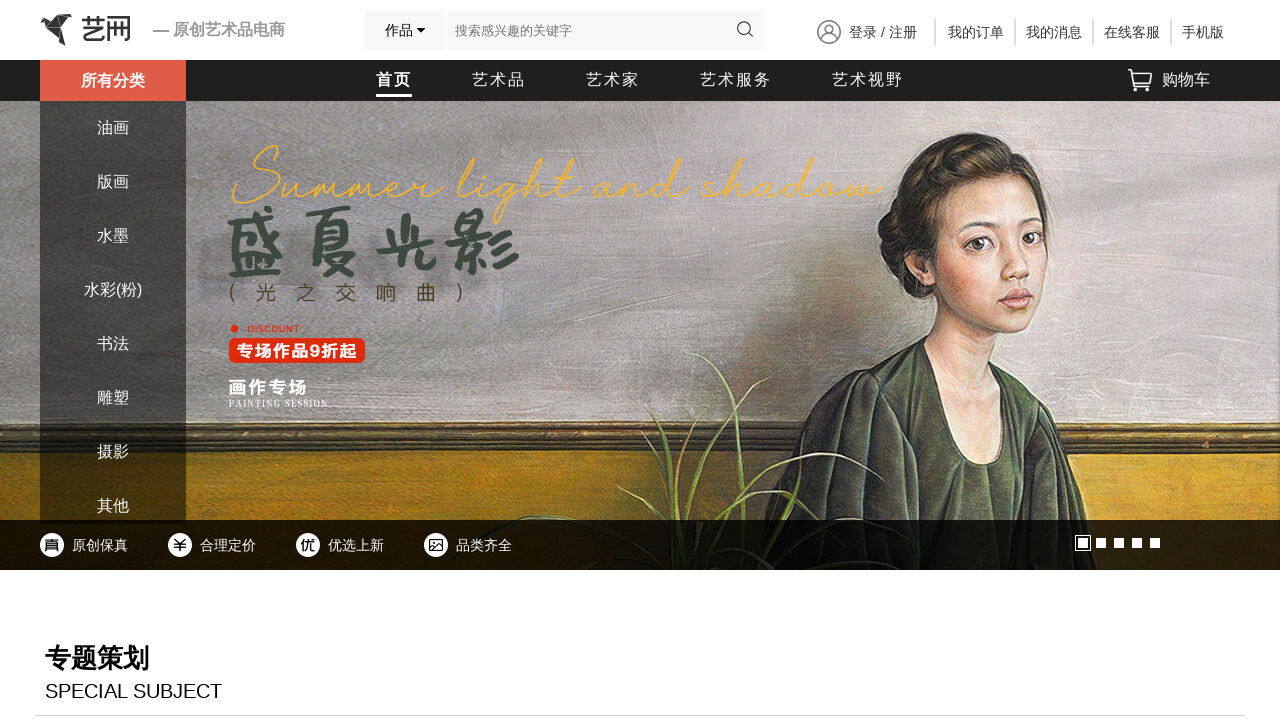

Clicked login/register link at (886, 32) on text=登录 / 注册
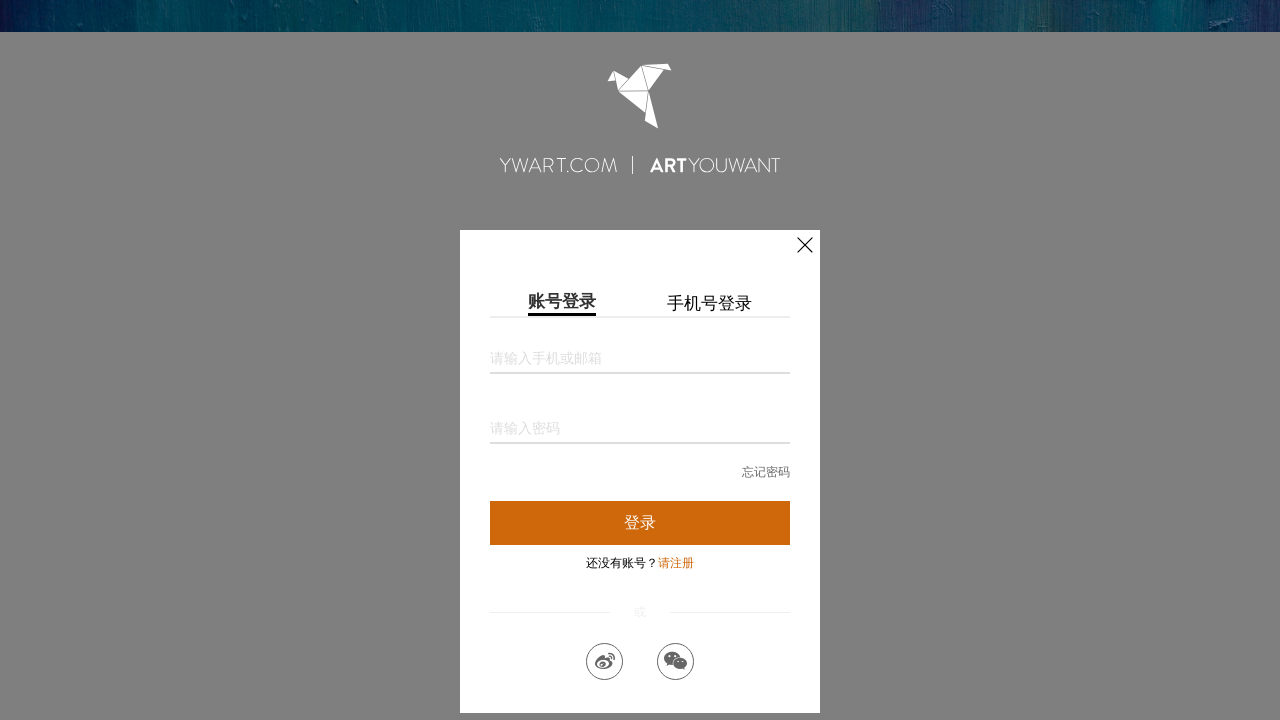

Waited for page to load after clicking login/register
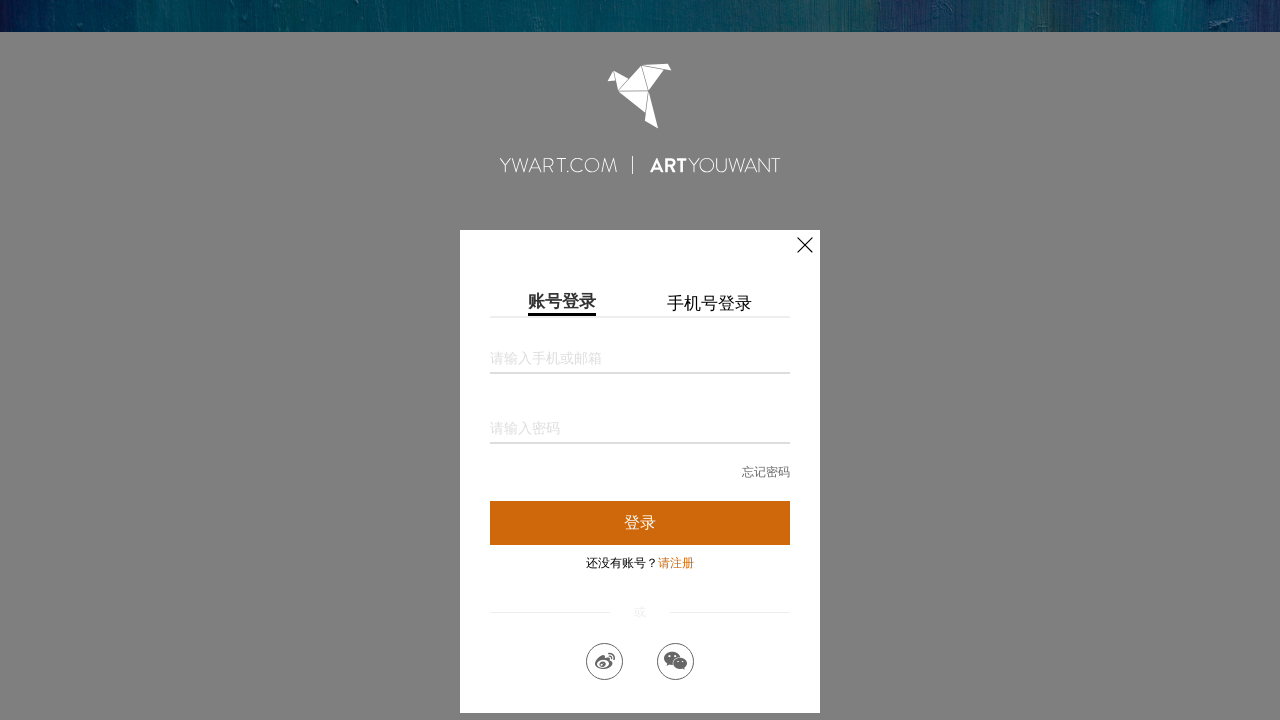

Navigated back to previous page
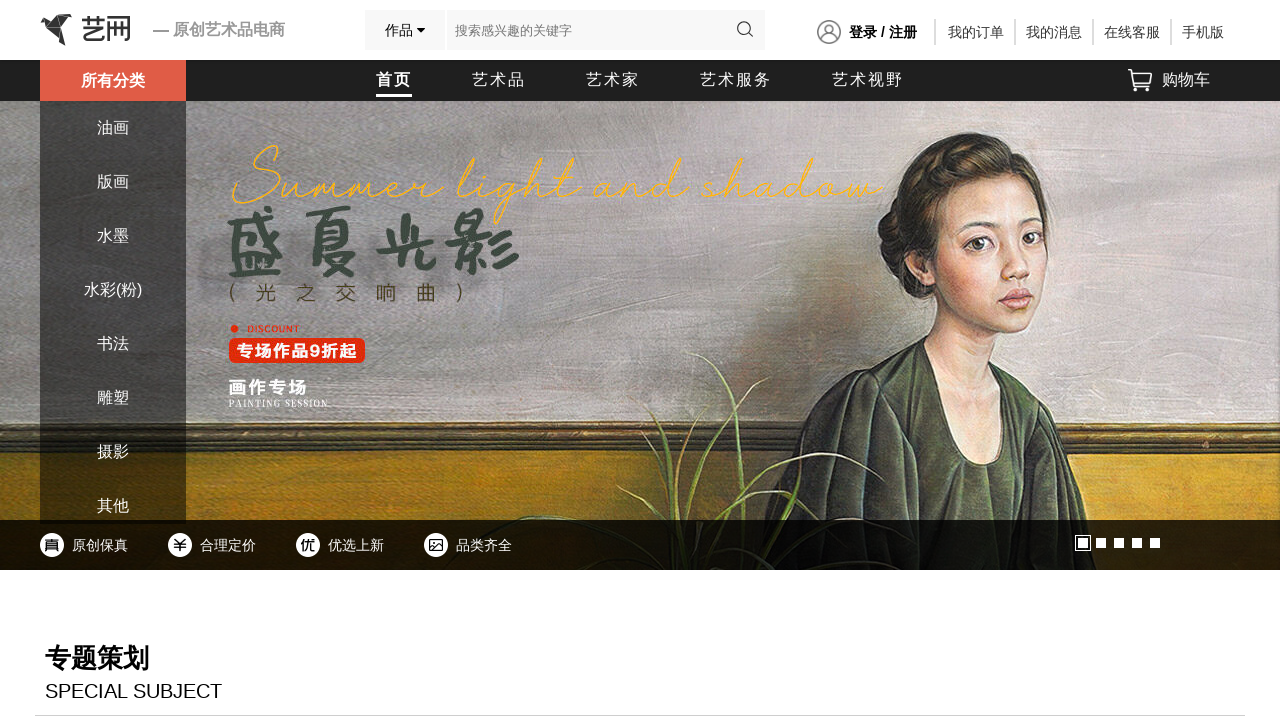

Navigated forward again
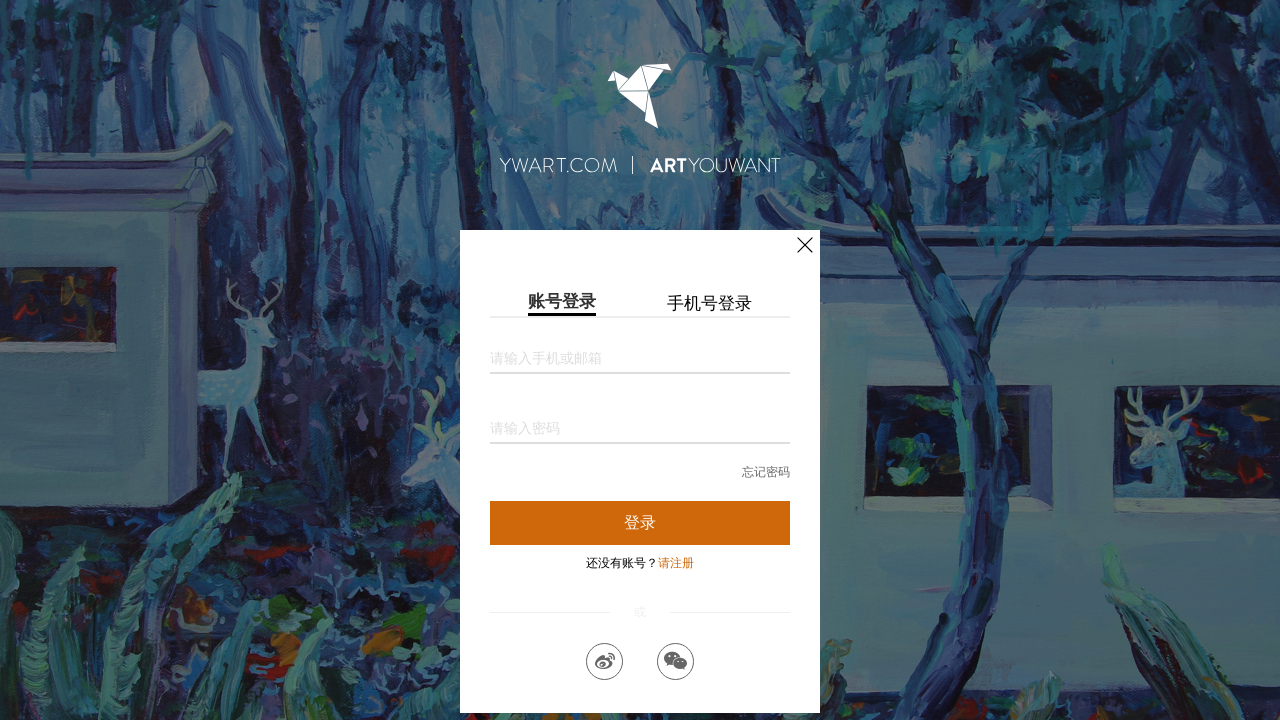

Waited for page to settle after forward navigation
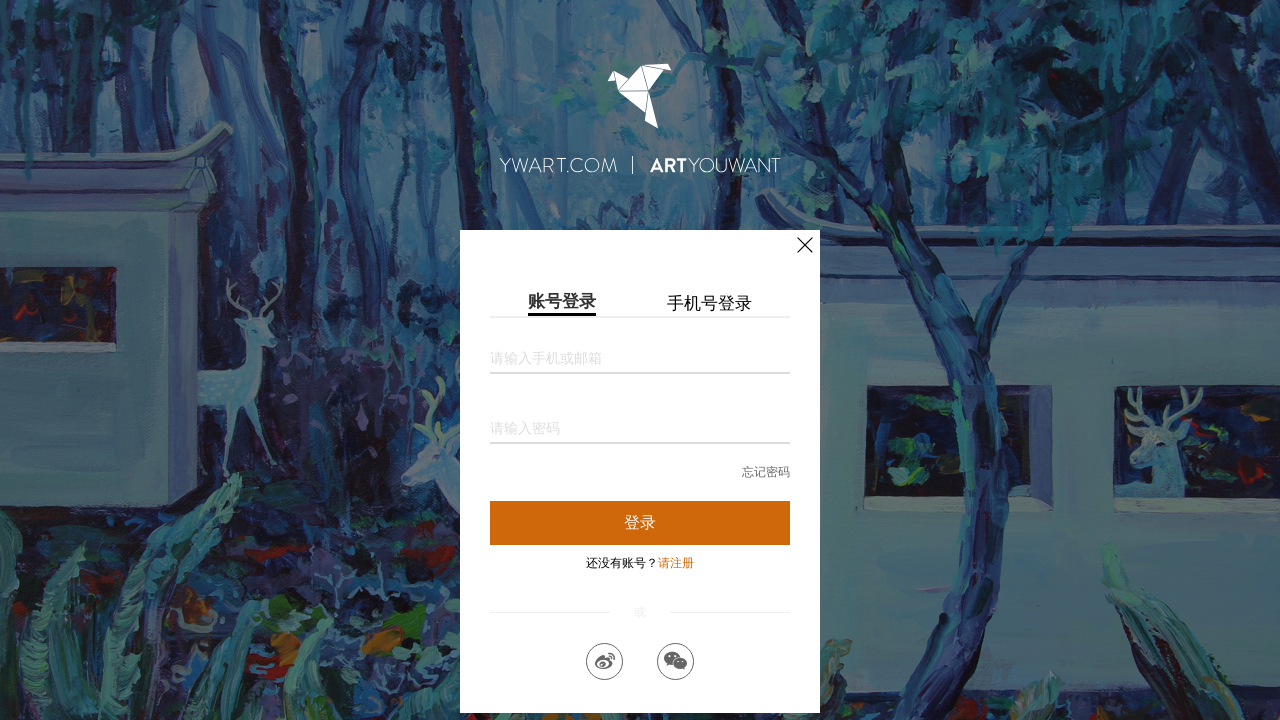

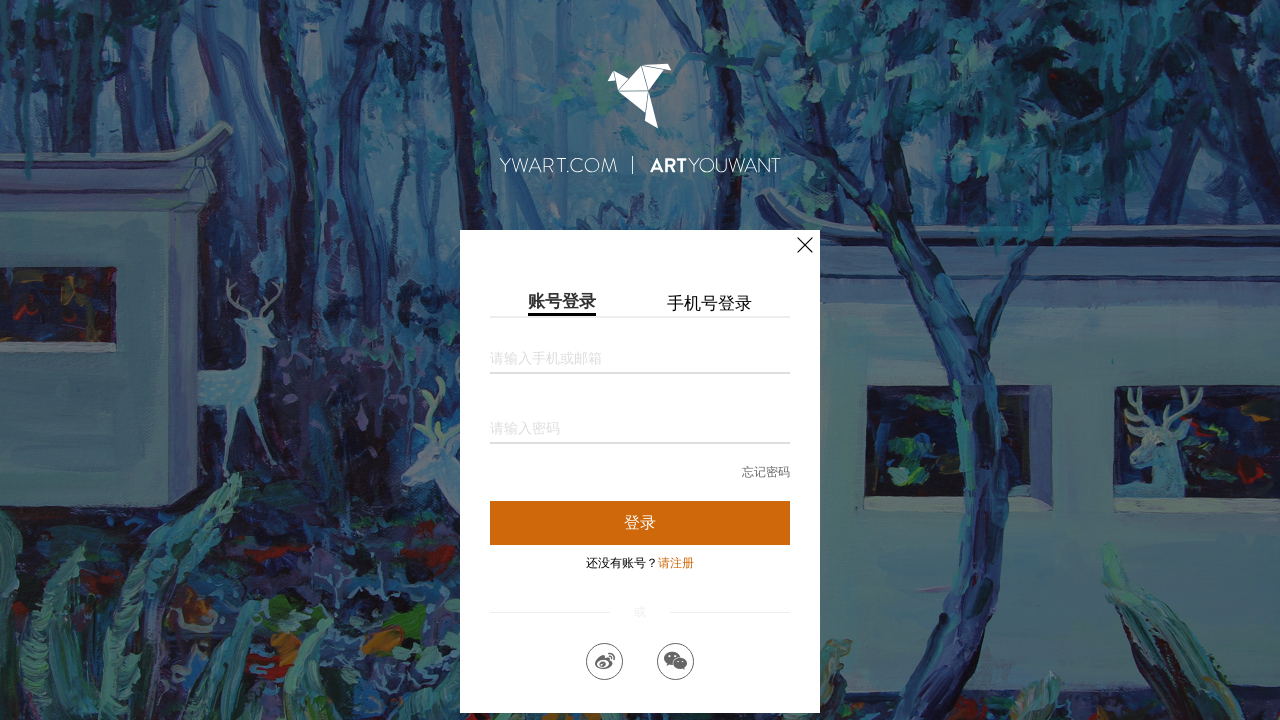